Tests the jQuery UI Sortable demo by navigating to the Sortable page, switching to the demo iframe, and performing drag-and-drop operations to reorder list items

Starting URL: https://jqueryui.com/

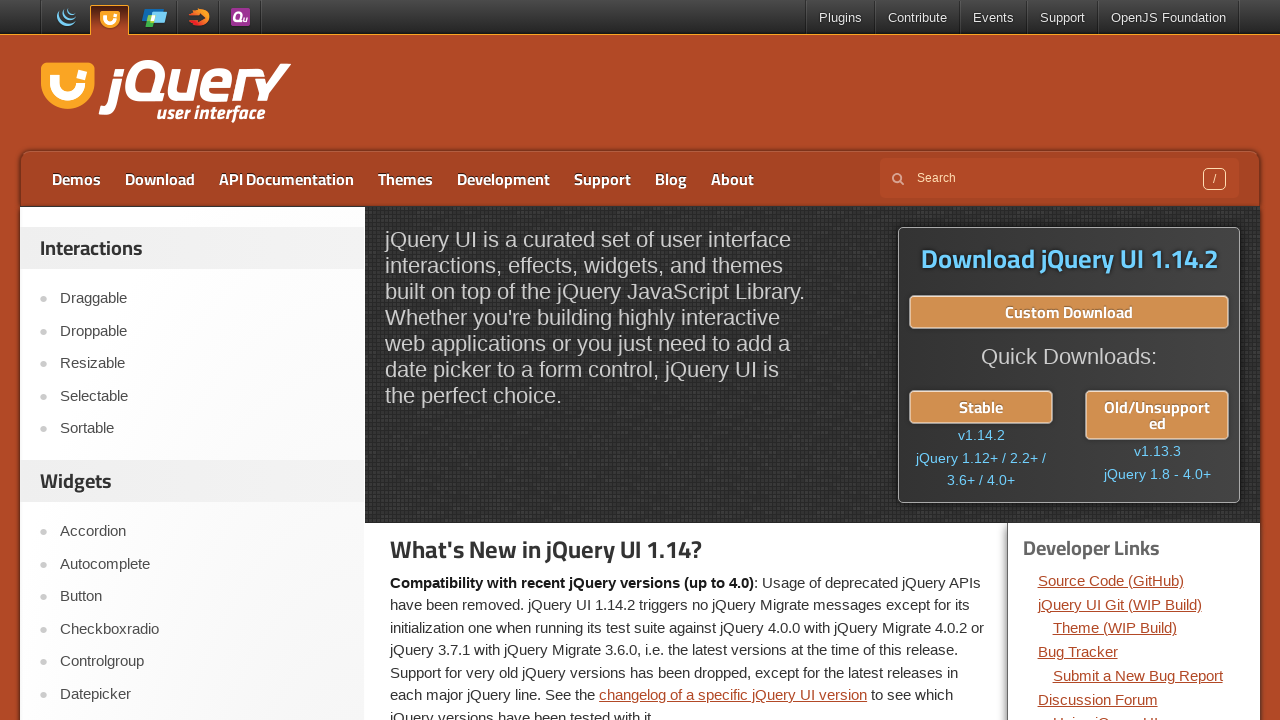

Clicked on Sortable link in the navigation at (202, 429) on text=Sortable
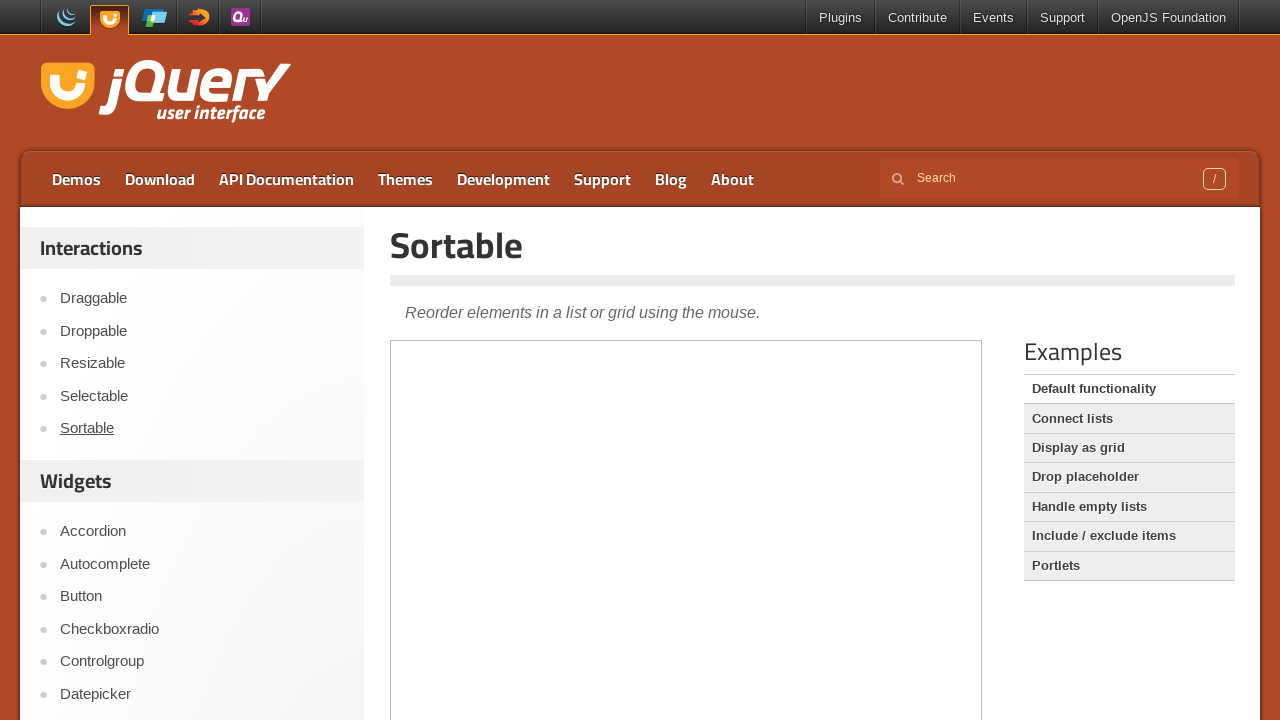

Located the demo iframe
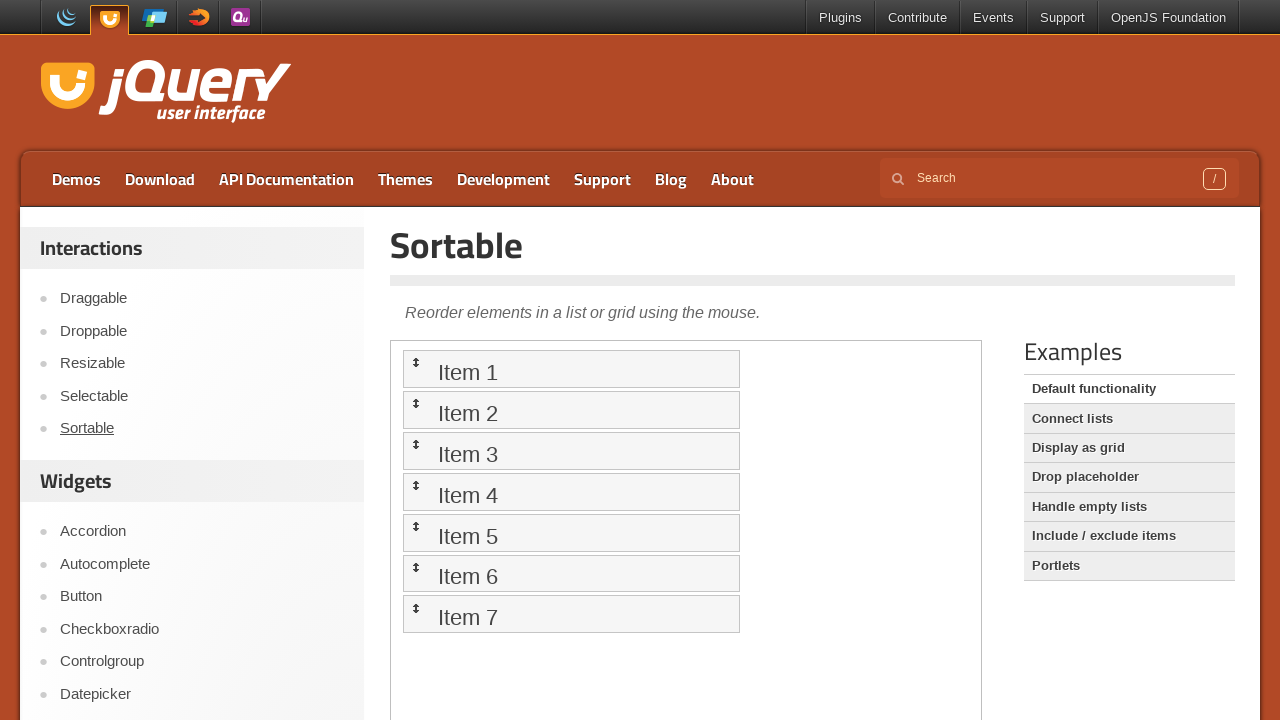

Sortable list items are now visible
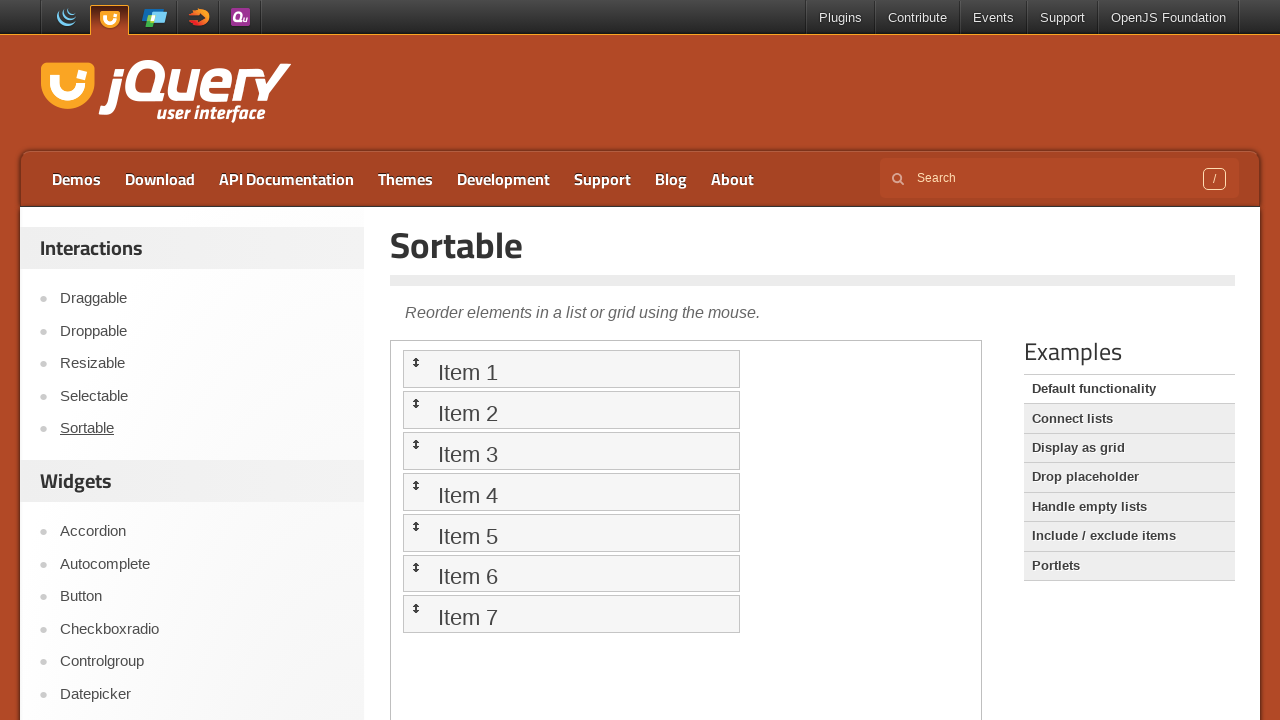

Retrieved sortable list item 1
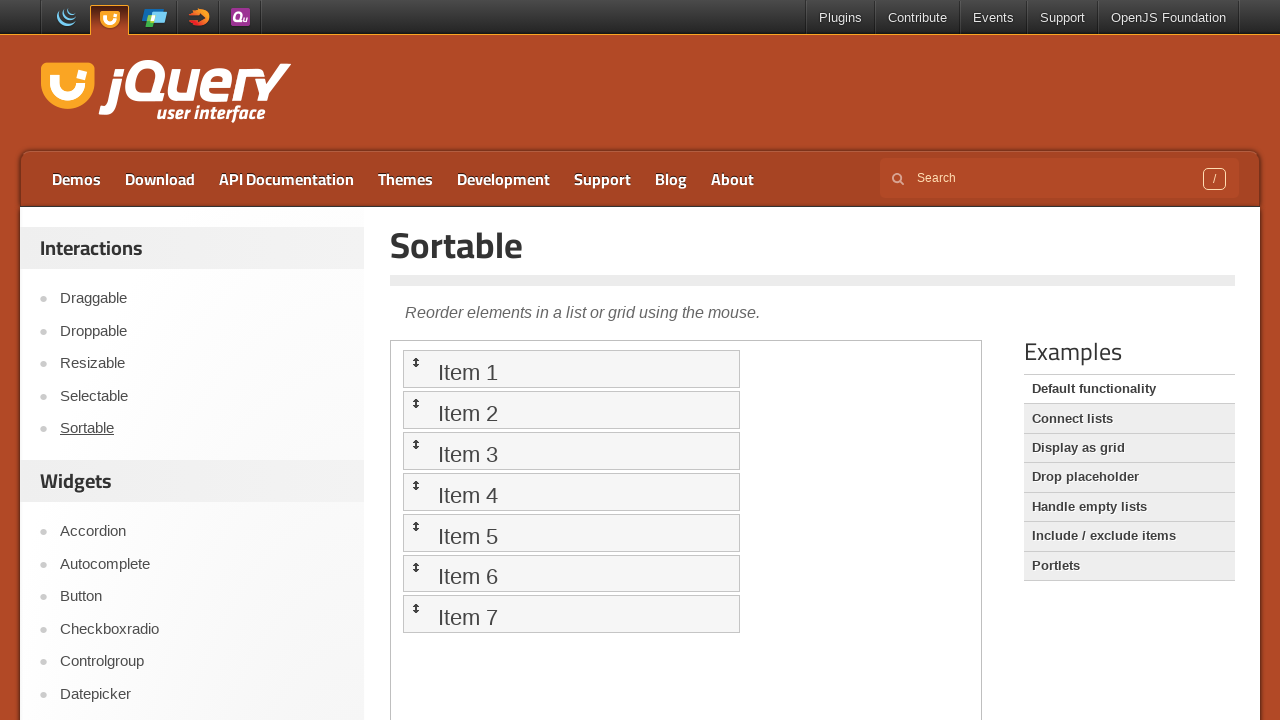

Retrieved sortable list item 2
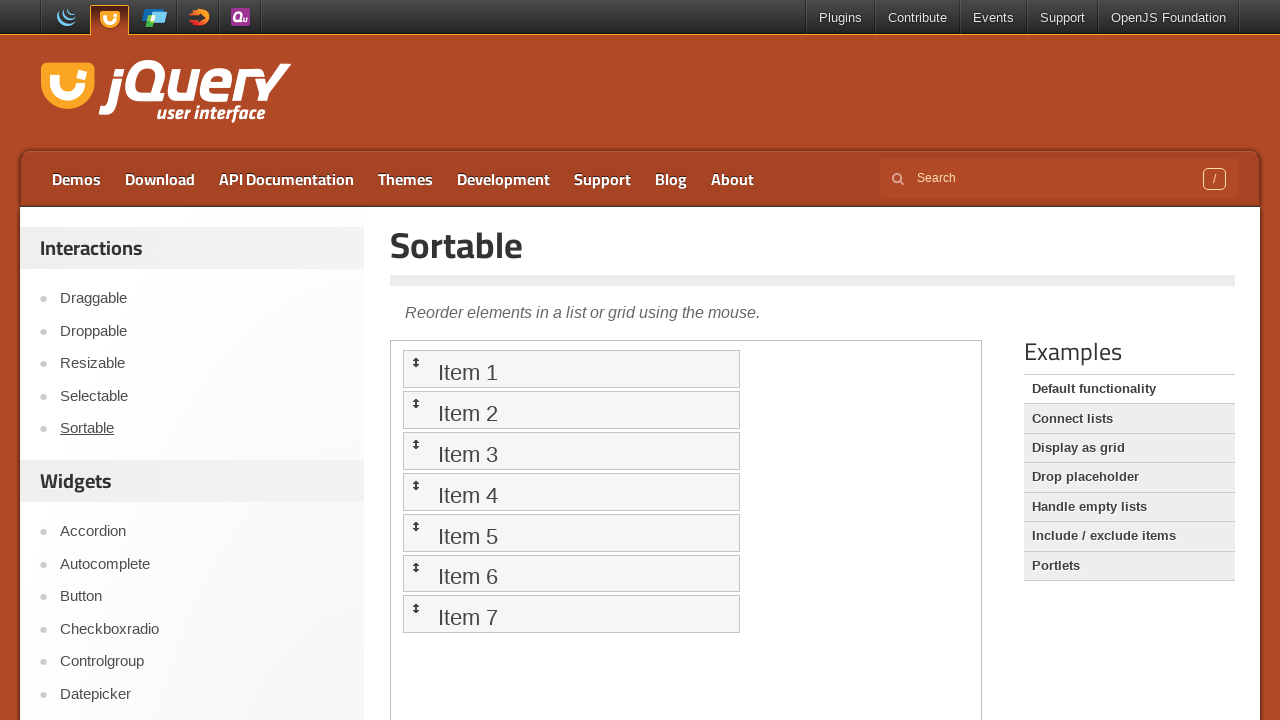

Retrieved sortable list item 3
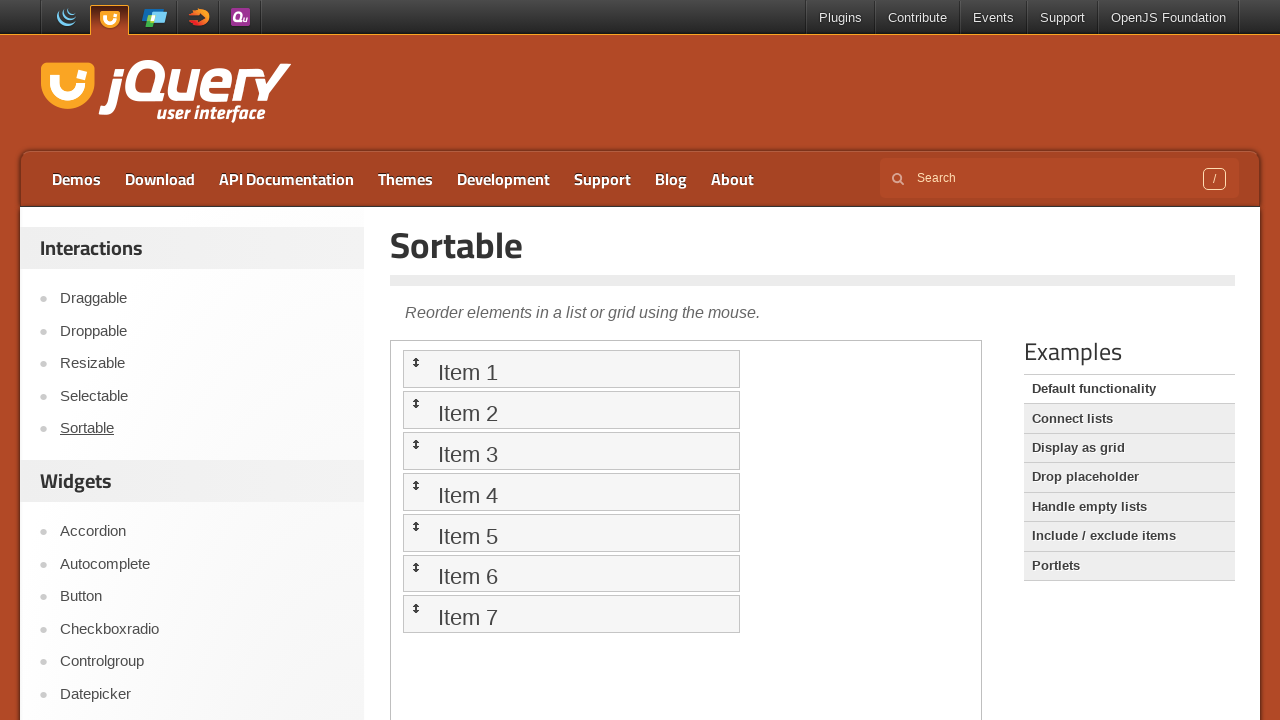

Retrieved sortable list item 4
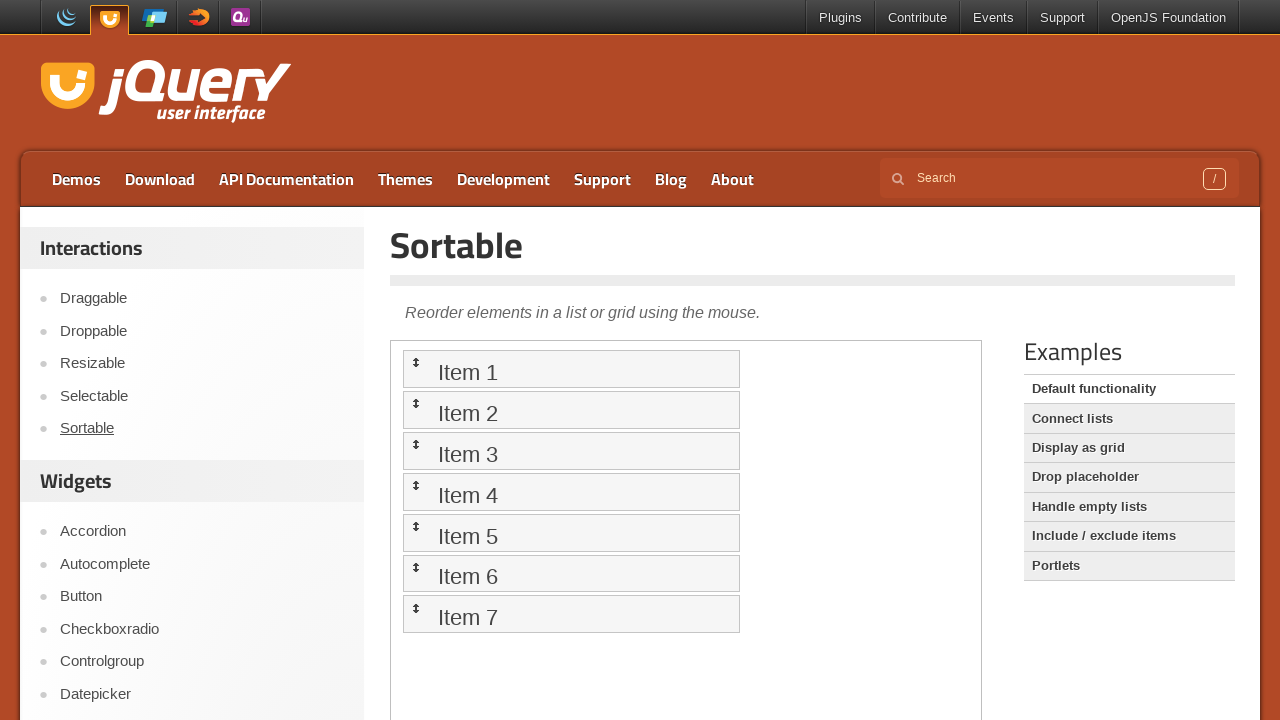

Retrieved sortable list item 5
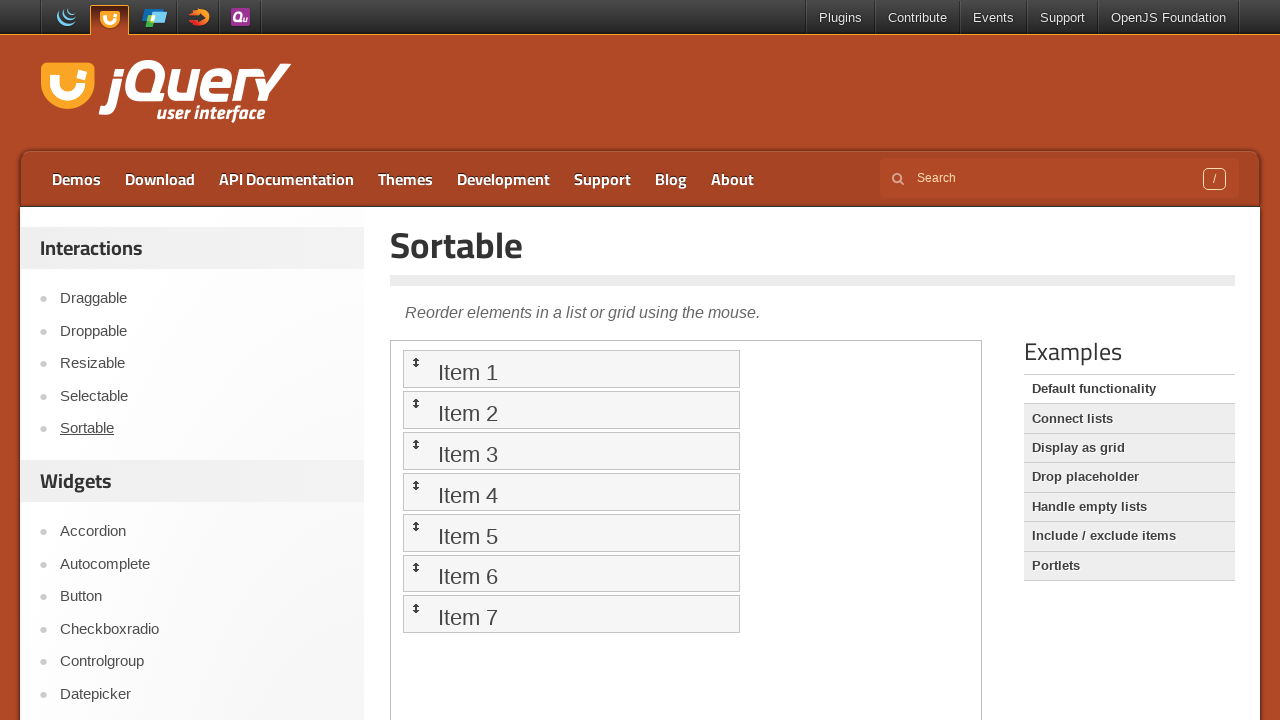

Retrieved sortable list item 6
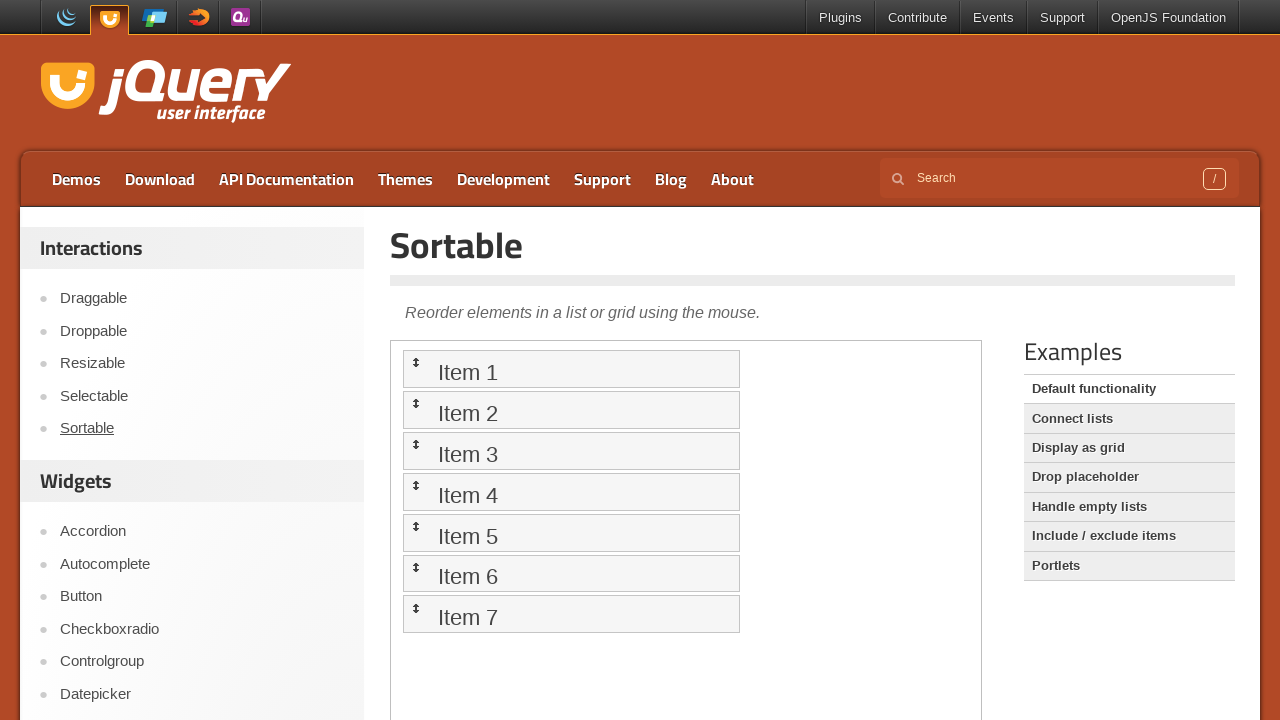

Dragged item 5 to position of item 1 at (571, 369)
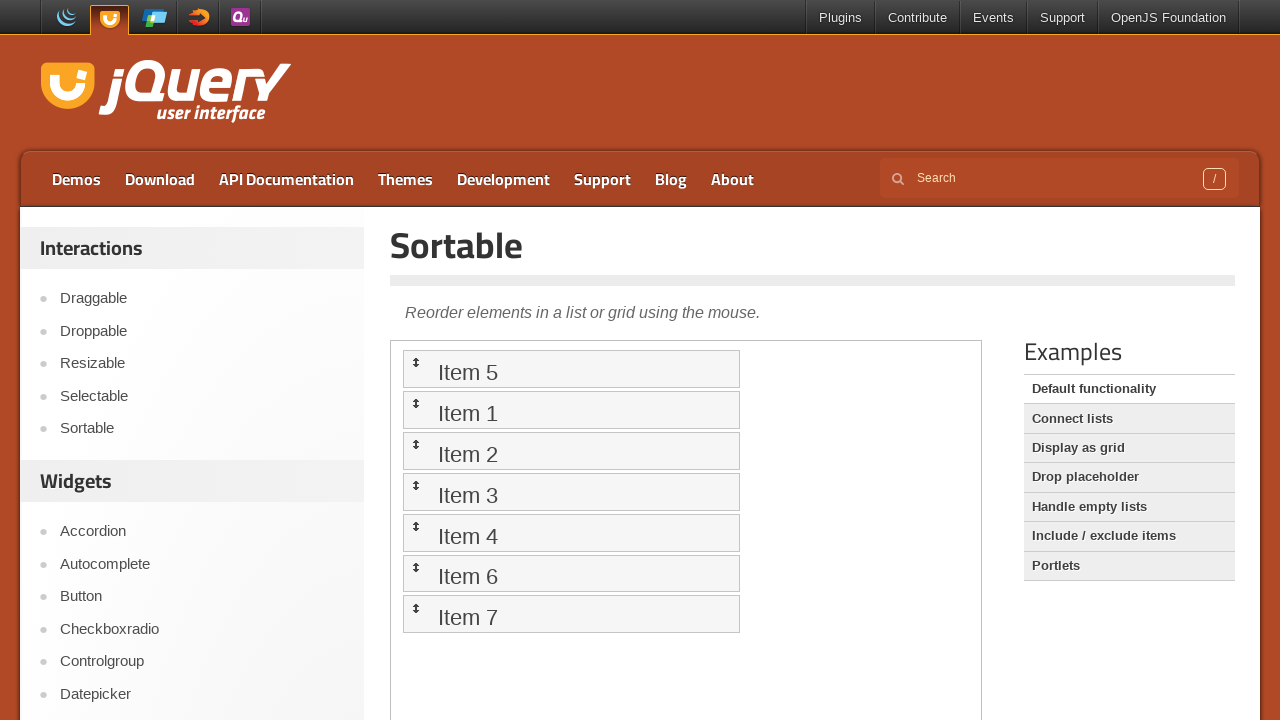

Dragged item 4 to position of item 2 at (571, 410)
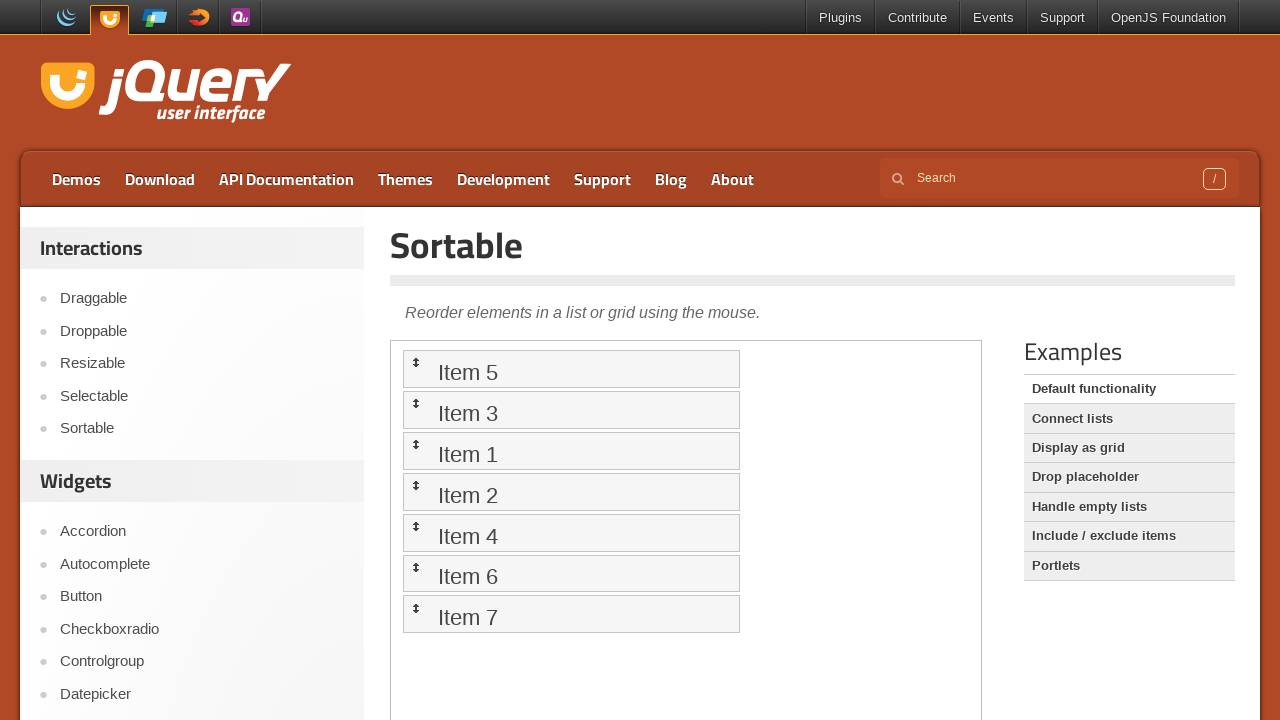

Dragged item 3 to position of item 6 at (571, 573)
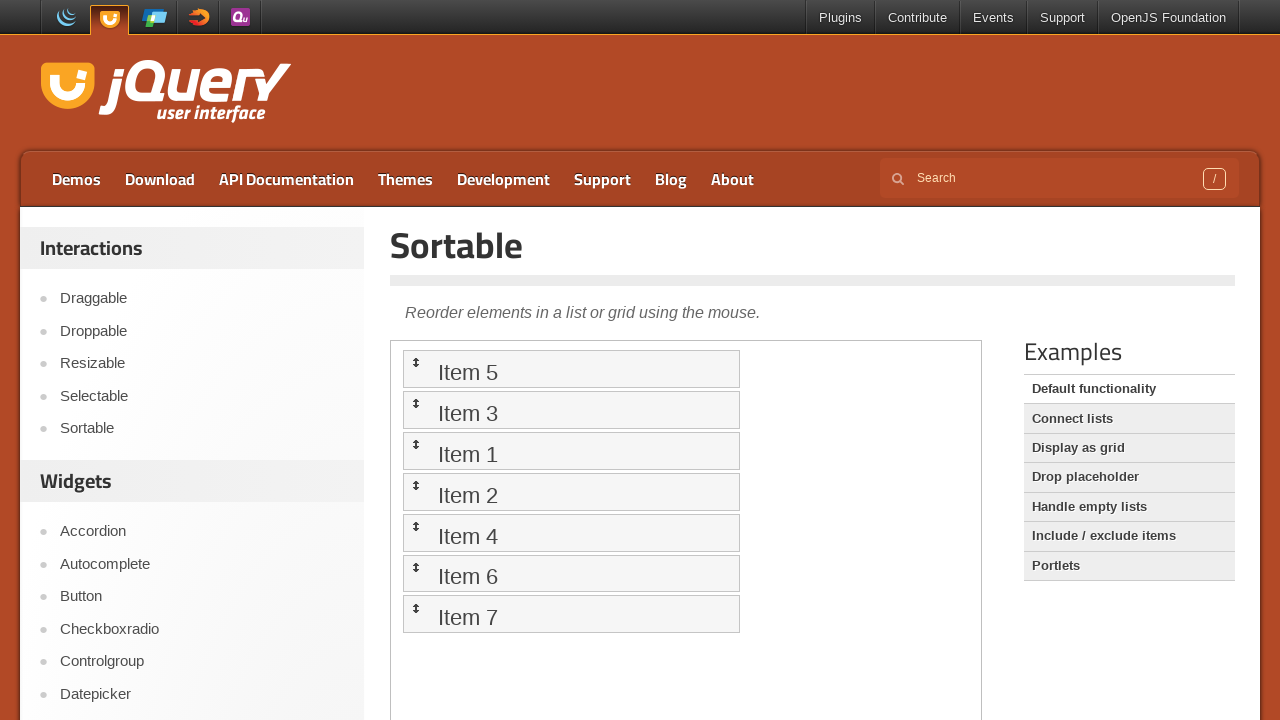

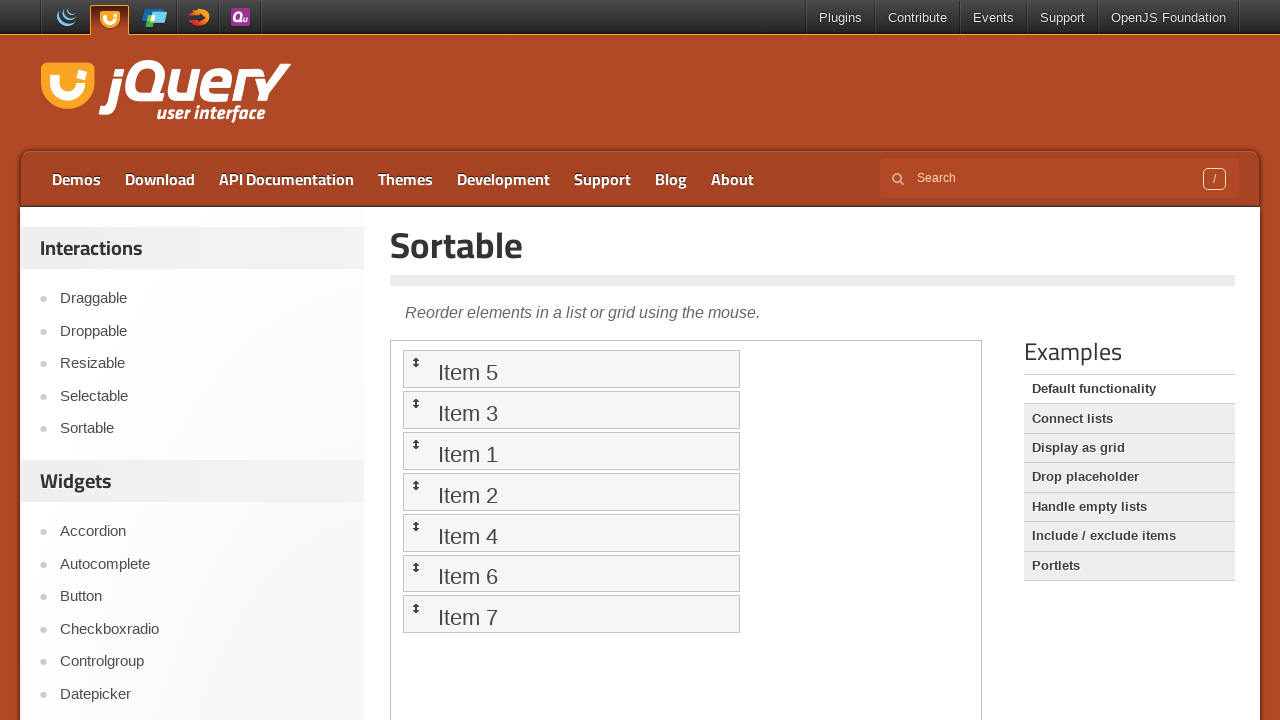